Tests that edits are cancelled on pressing Escape key

Starting URL: https://demo.playwright.dev/todomvc

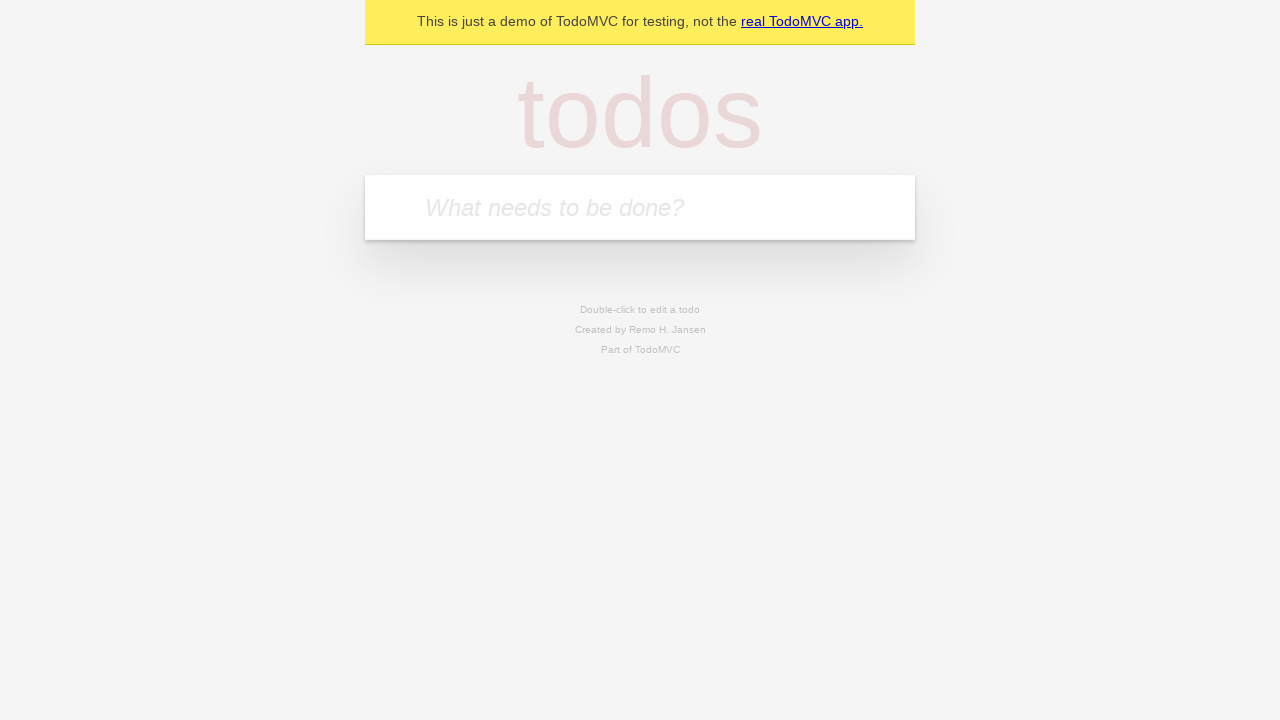

Filled input field with 'buy some cheese' on internal:attr=[placeholder="What needs to be done?"i]
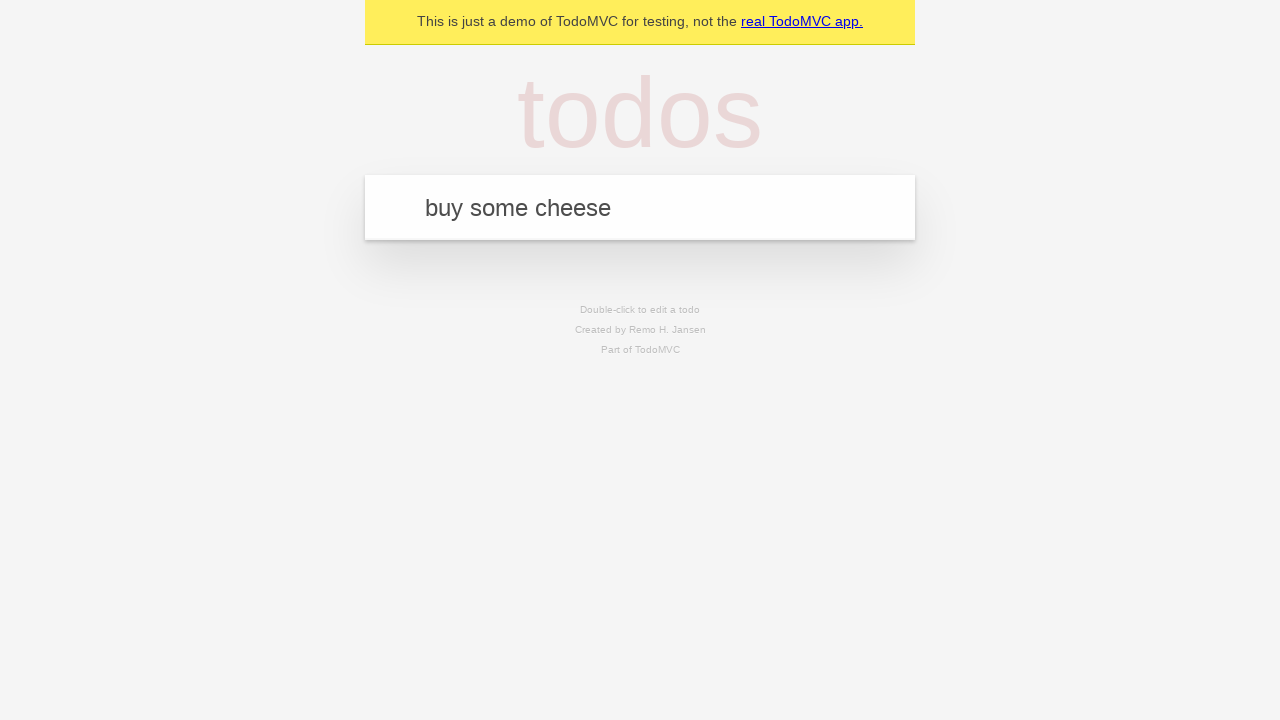

Pressed Enter to create first todo on internal:attr=[placeholder="What needs to be done?"i]
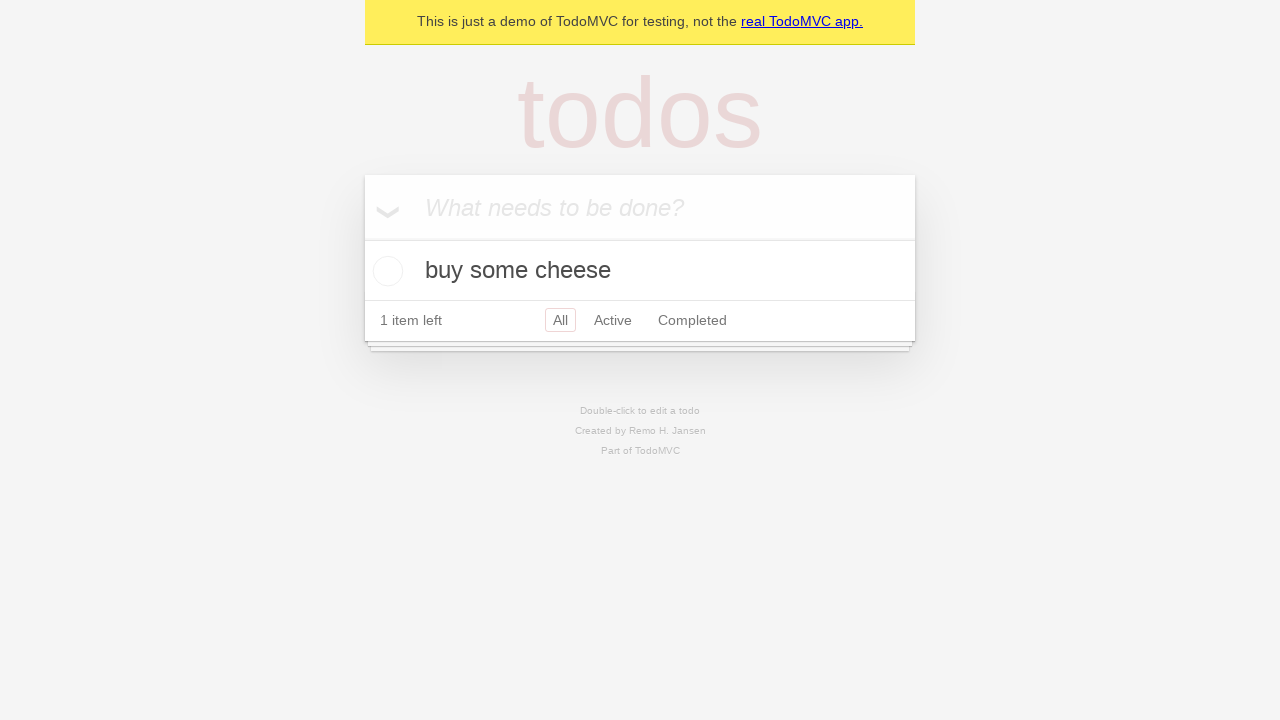

Filled input field with 'feed the cat' on internal:attr=[placeholder="What needs to be done?"i]
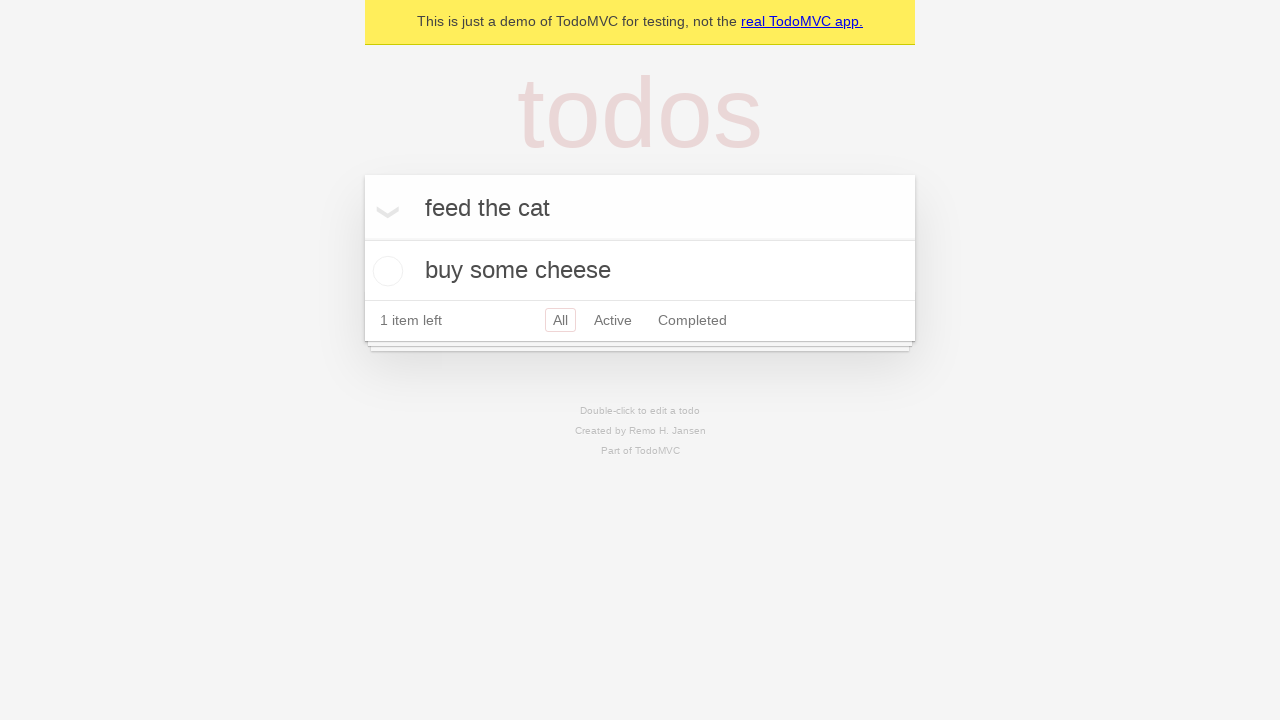

Pressed Enter to create second todo on internal:attr=[placeholder="What needs to be done?"i]
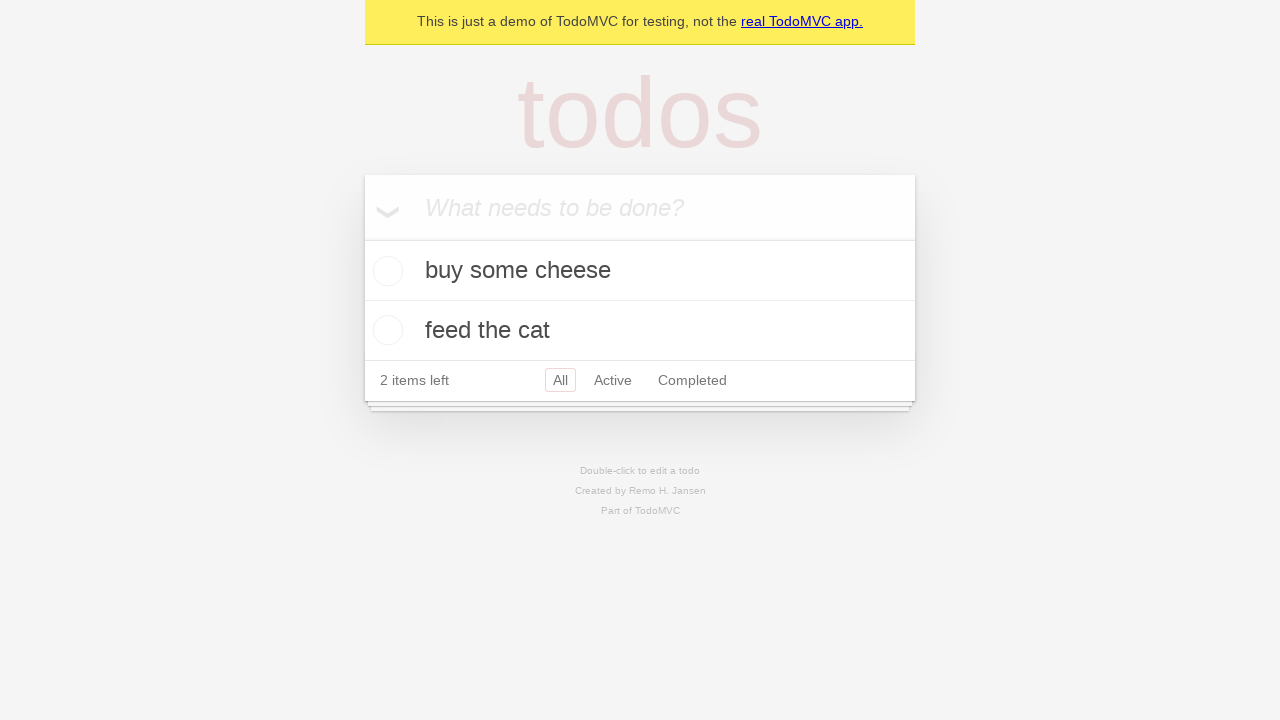

Filled input field with 'book a doctors appointment' on internal:attr=[placeholder="What needs to be done?"i]
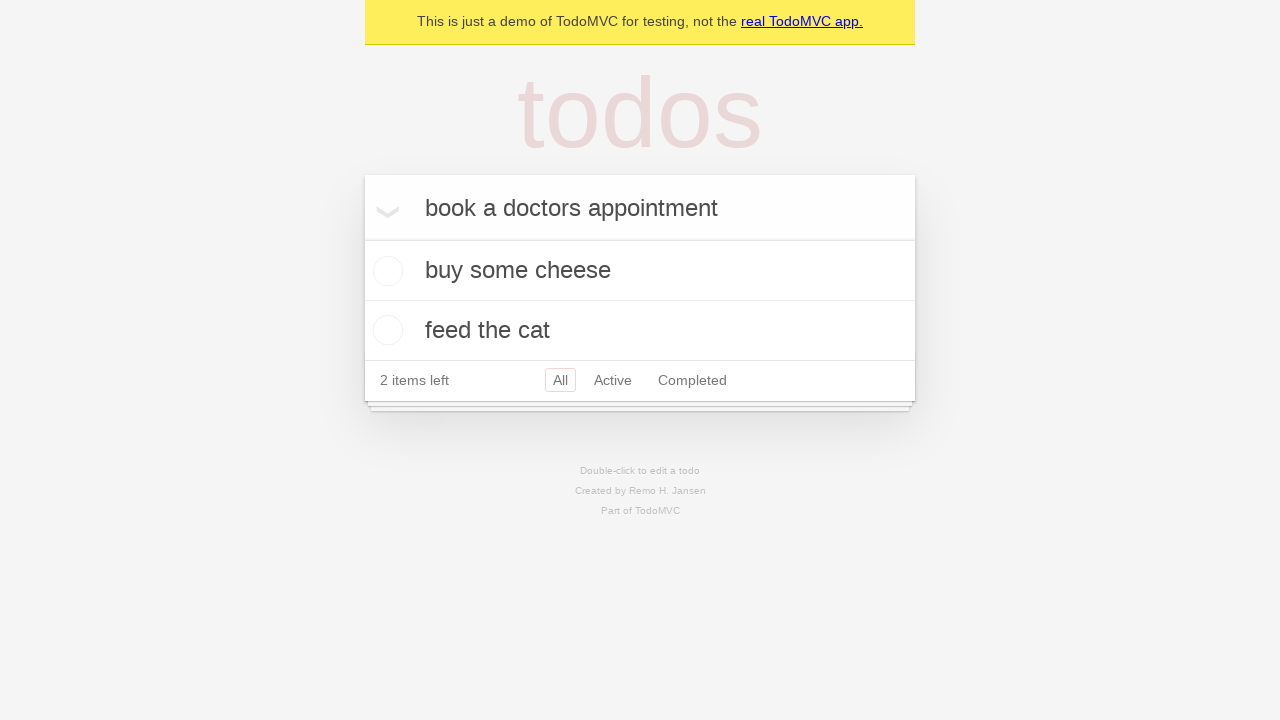

Pressed Enter to create third todo on internal:attr=[placeholder="What needs to be done?"i]
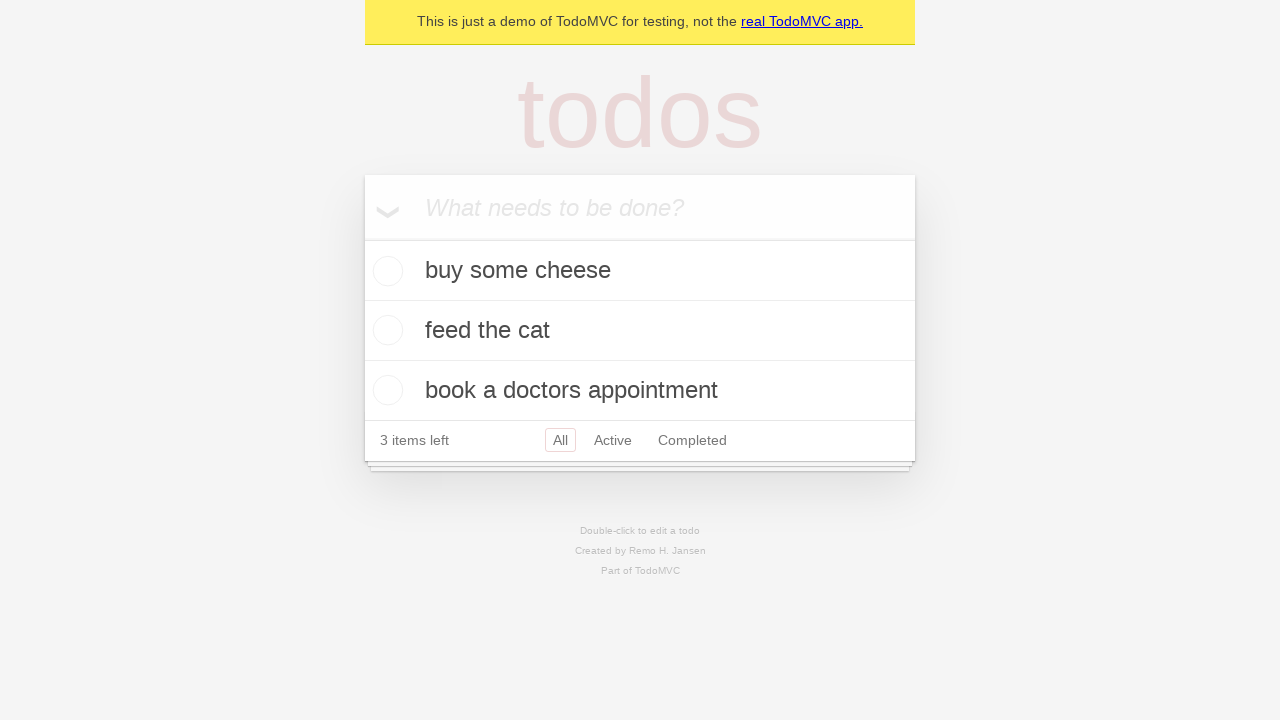

Double-clicked second todo item to enter edit mode at (640, 331) on internal:testid=[data-testid="todo-item"s] >> nth=1
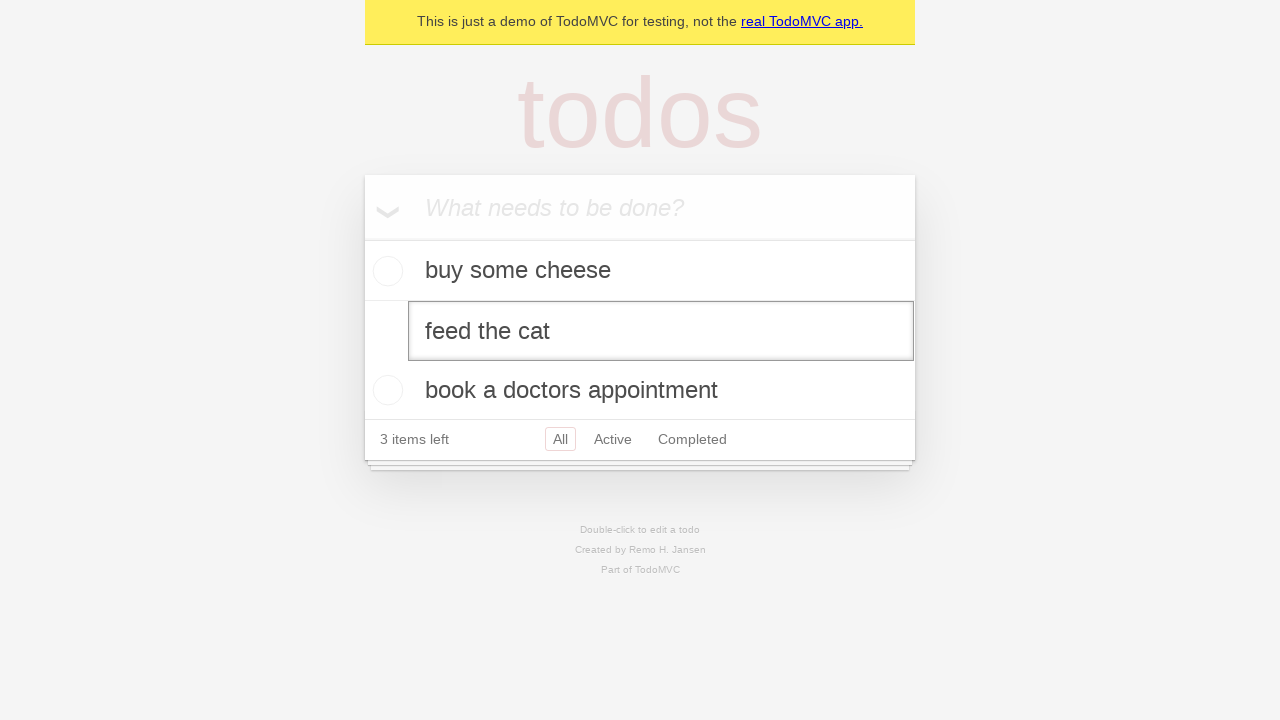

Filled edit textbox with 'buy some sausages' on internal:testid=[data-testid="todo-item"s] >> nth=1 >> internal:role=textbox[nam
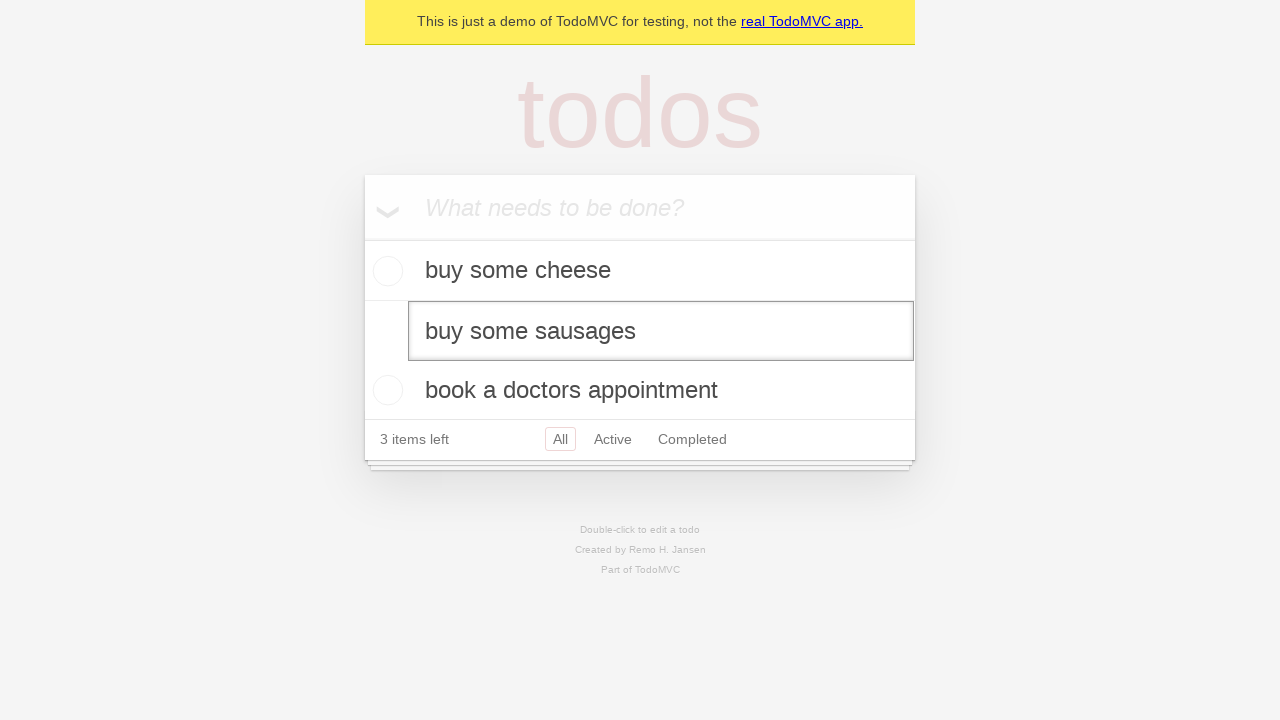

Pressed Escape to cancel the edit on internal:testid=[data-testid="todo-item"s] >> nth=1 >> internal:role=textbox[nam
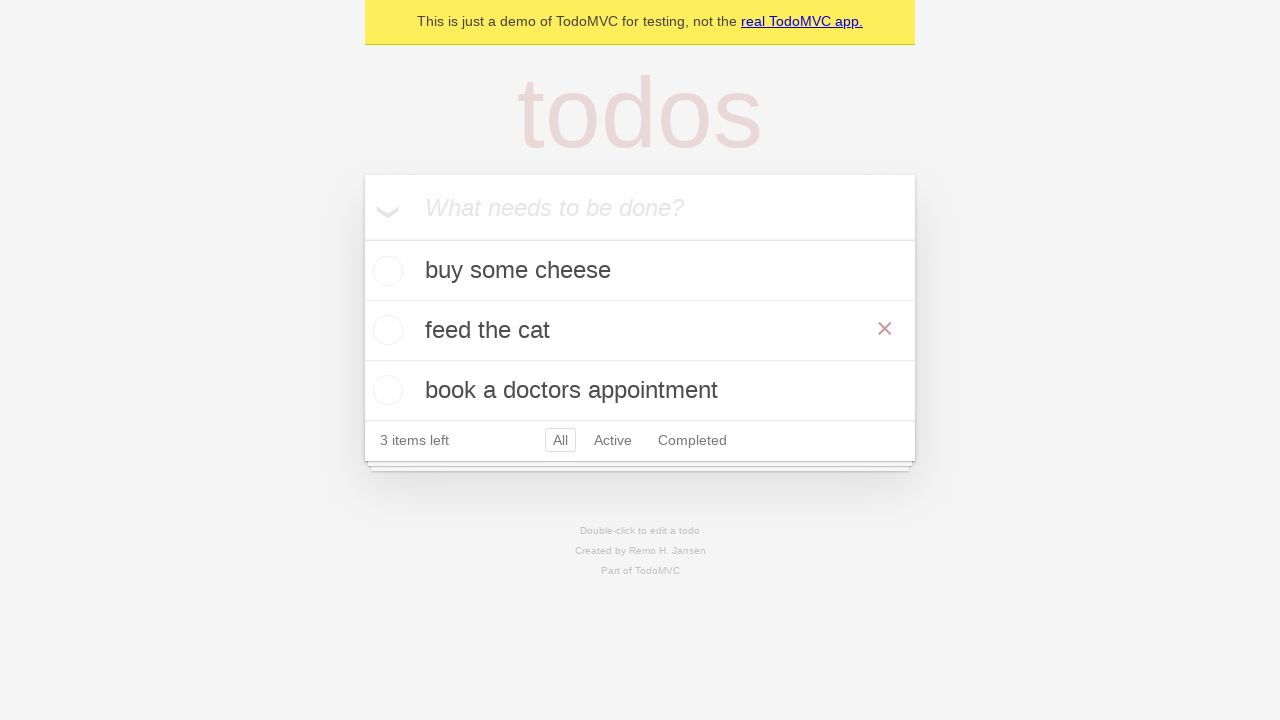

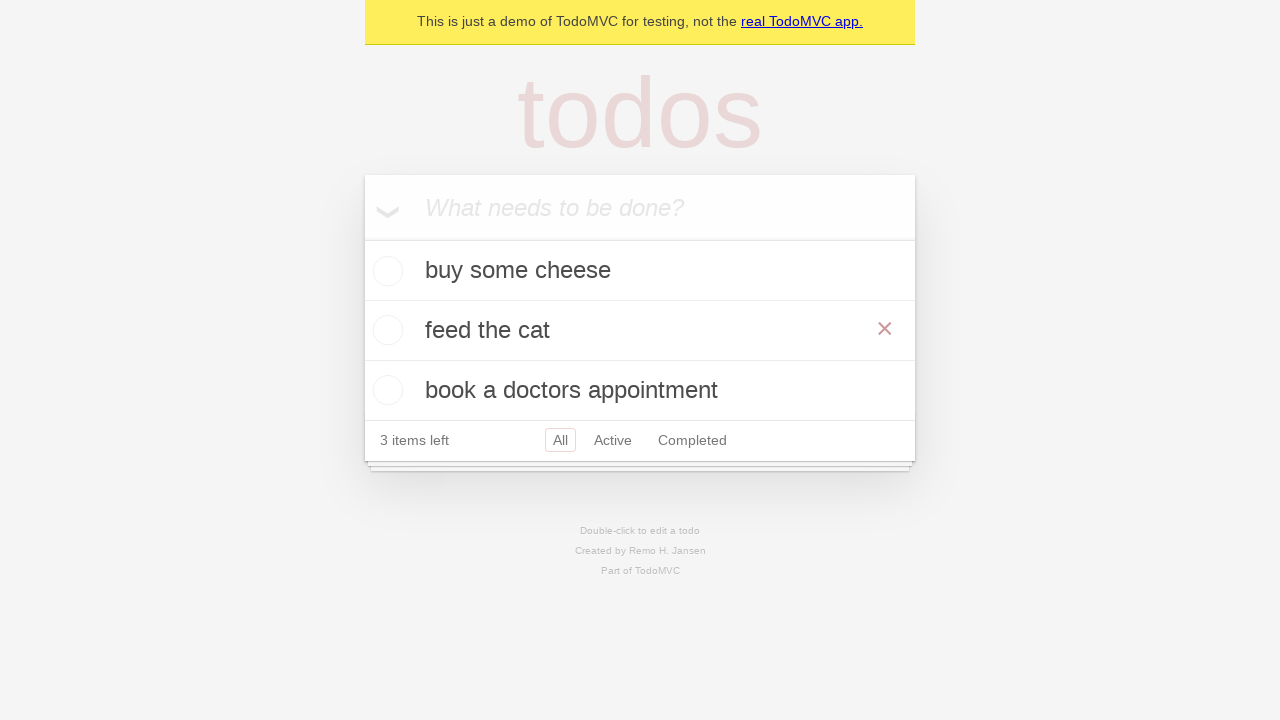